Tests drag and drop functionality on jQuery UI demo page by dragging an element and dropping it onto a target area within an iframe

Starting URL: https://jqueryui.com/droppable/

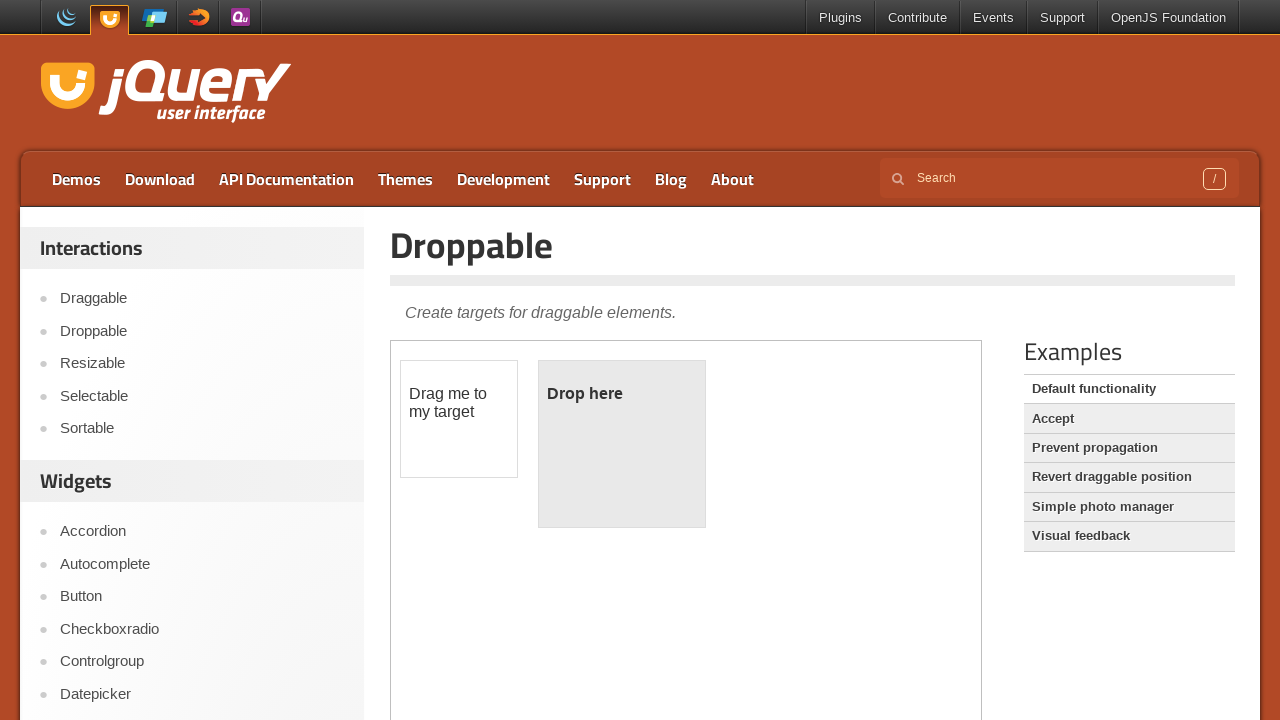

Located the iframe containing the drag-drop demo
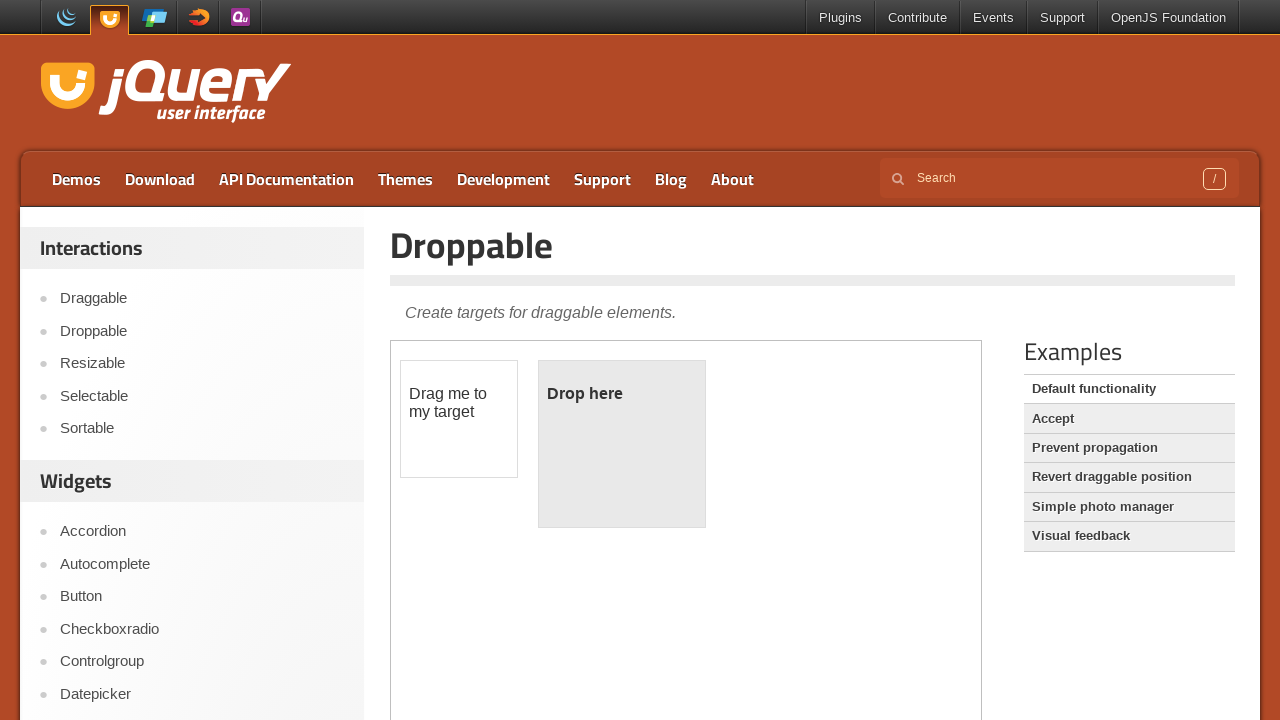

Located draggable and droppable elements within the iframe
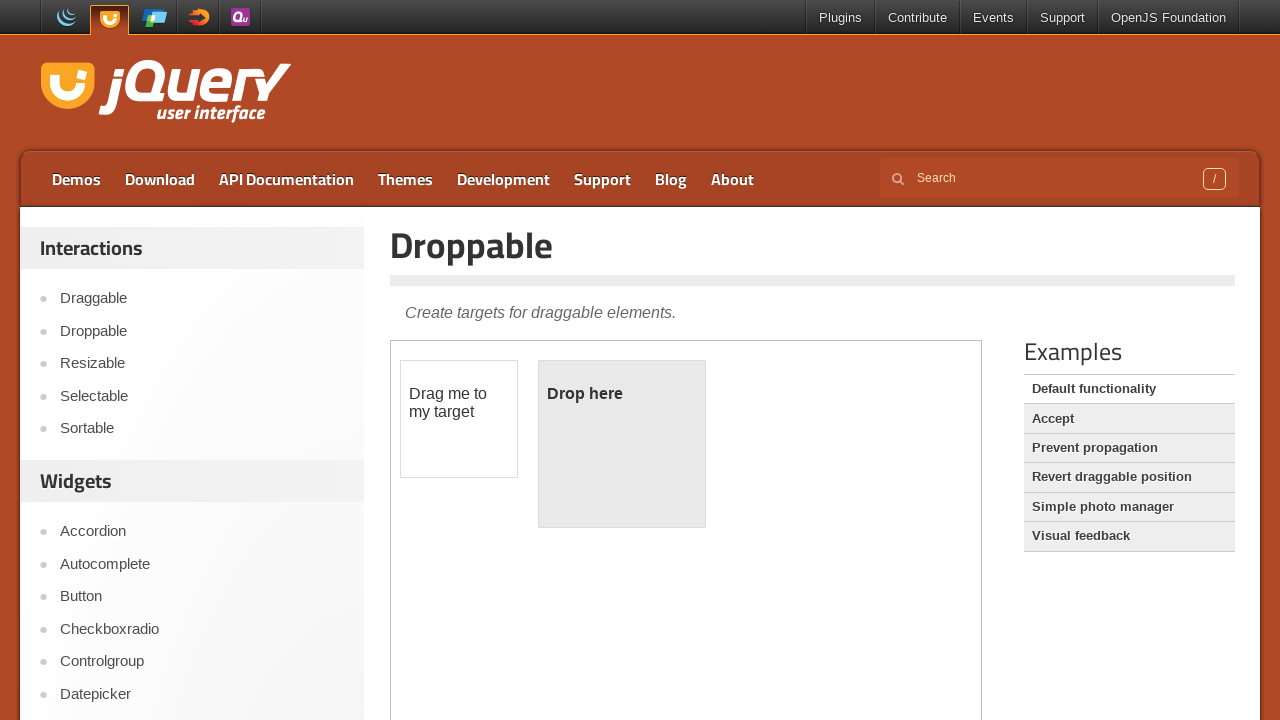

Scrolled down 300 pixels to ensure elements are visible
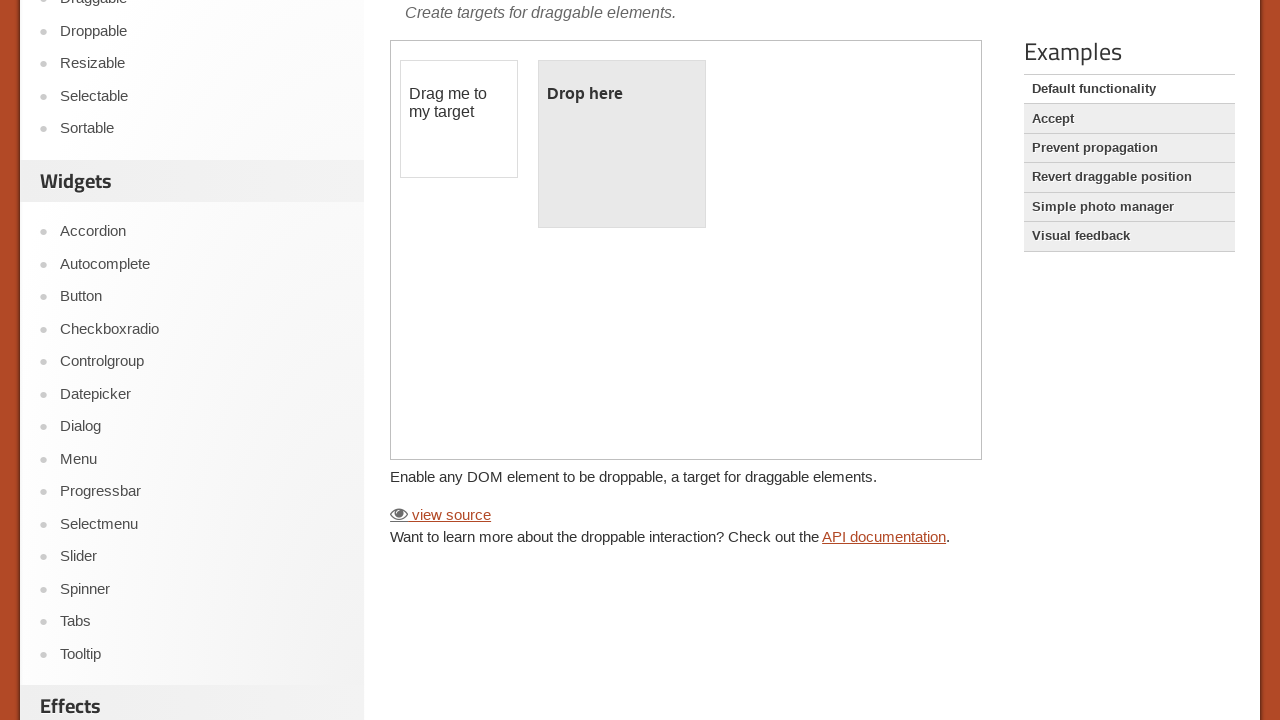

Dragged draggable element and dropped it onto the droppable target at (622, 144)
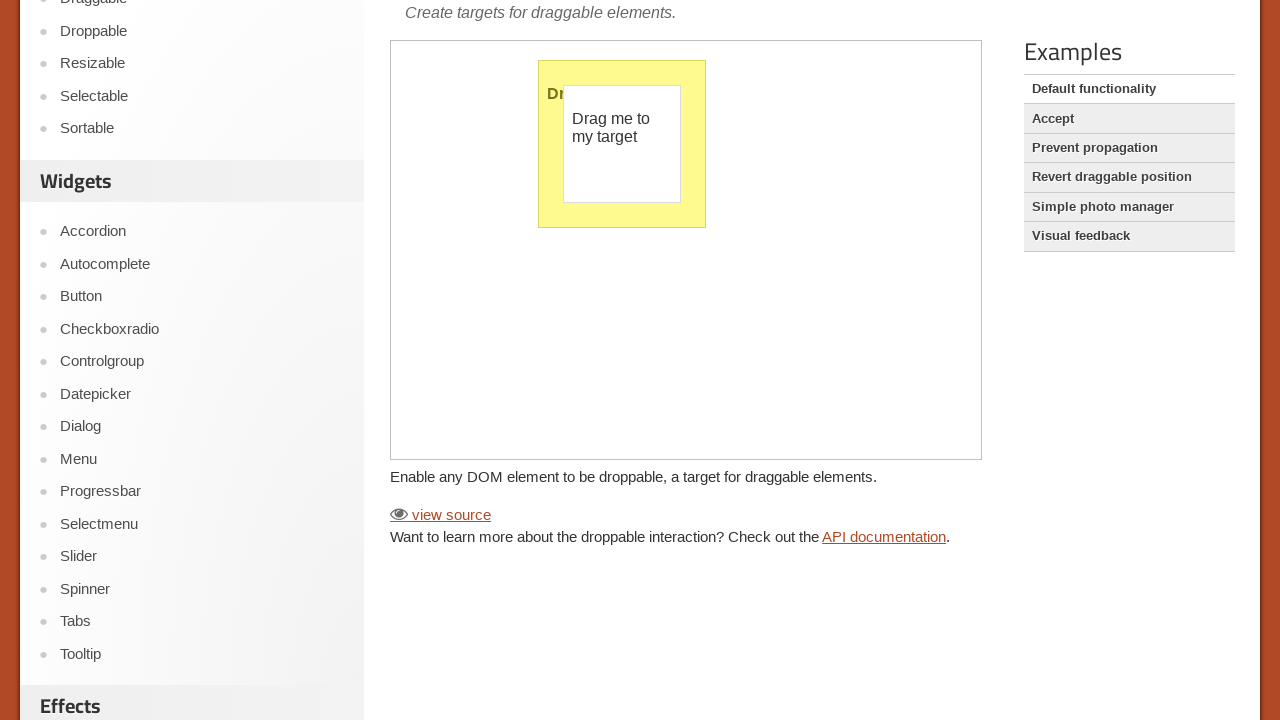

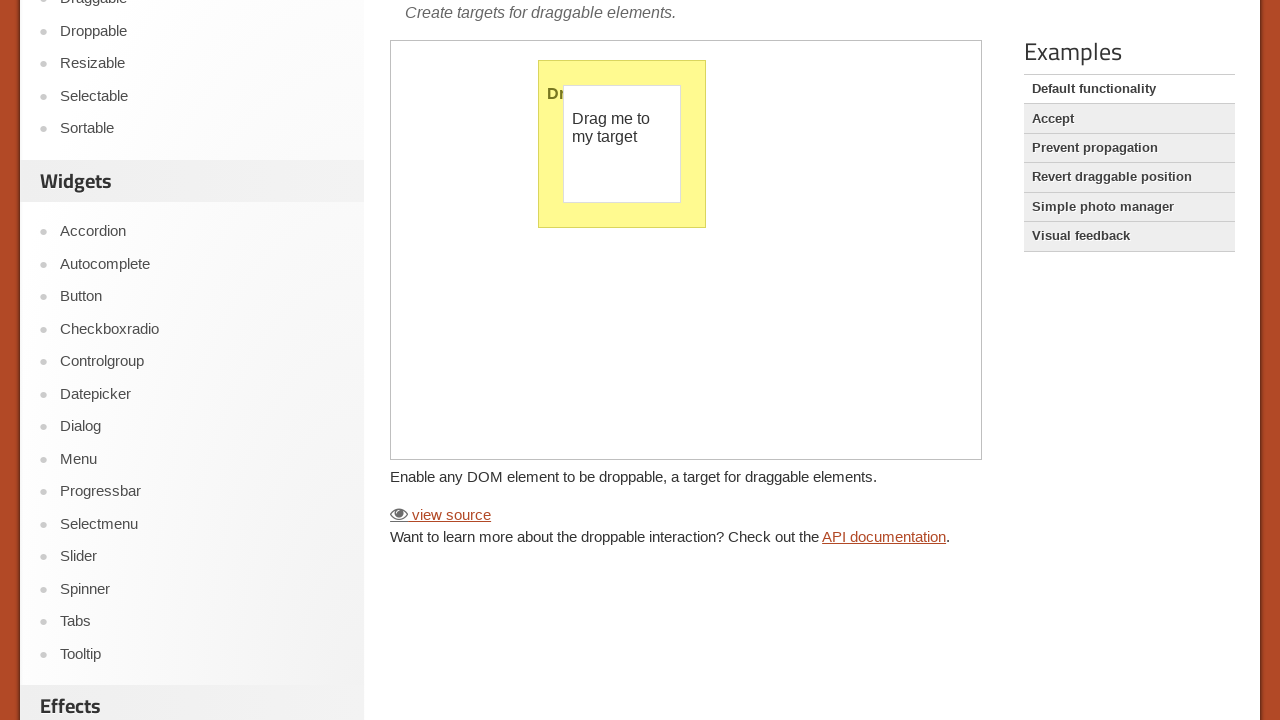